Tests the table filtering functionality by searching for "Strawberry" and verifying that filtered results match the expected items

Starting URL: https://rahulshettyacademy.com/seleniumPractise/#/offers

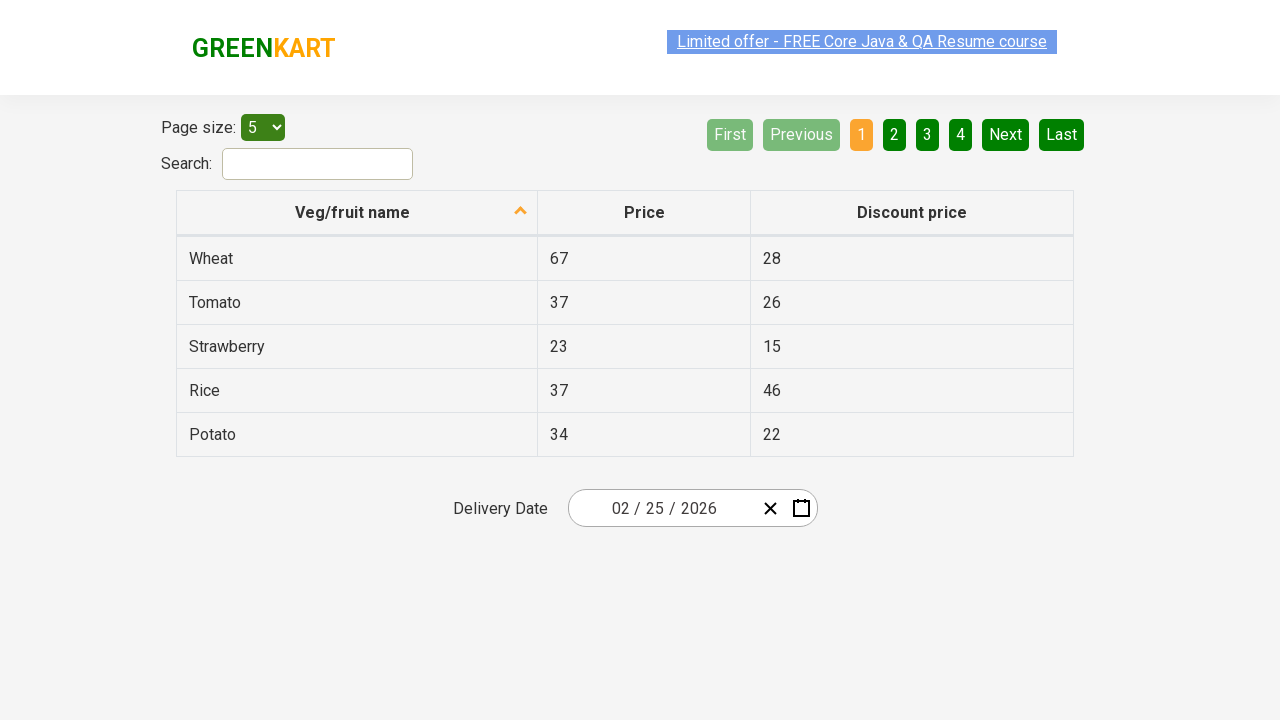

Entered 'Strawberry' in the filter search field on input#search-field
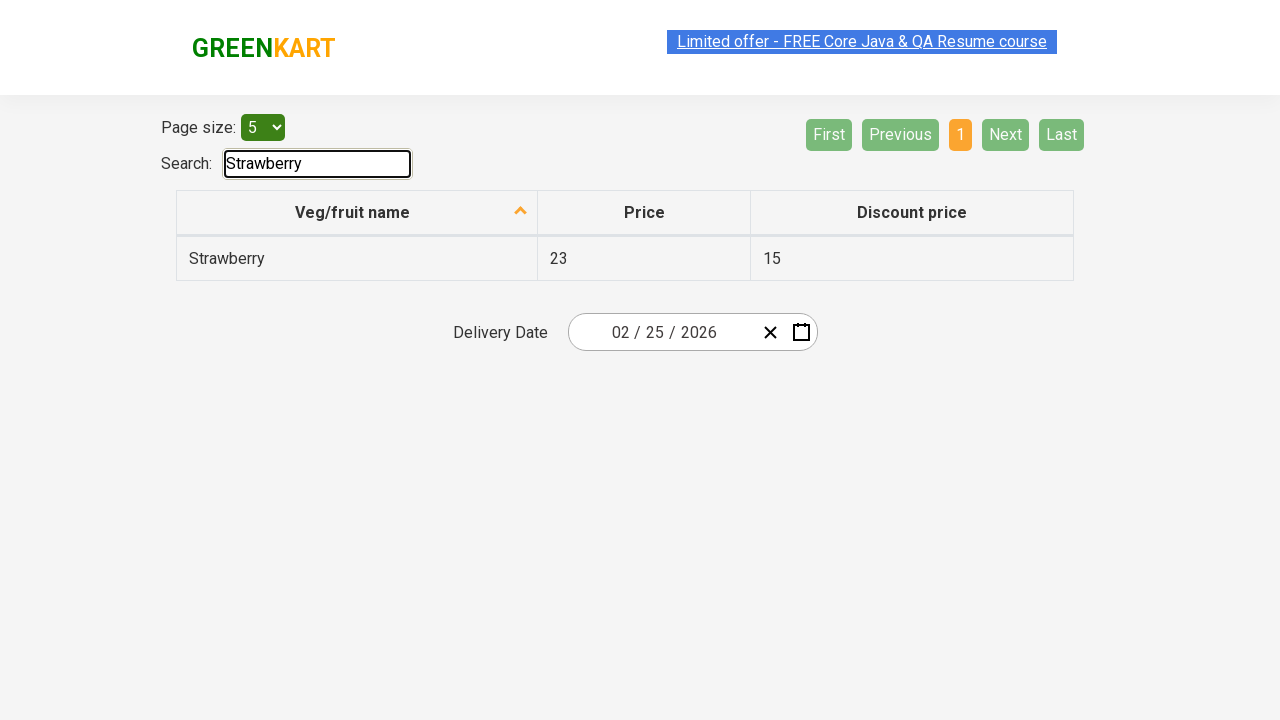

Waited for table to update with filtered results
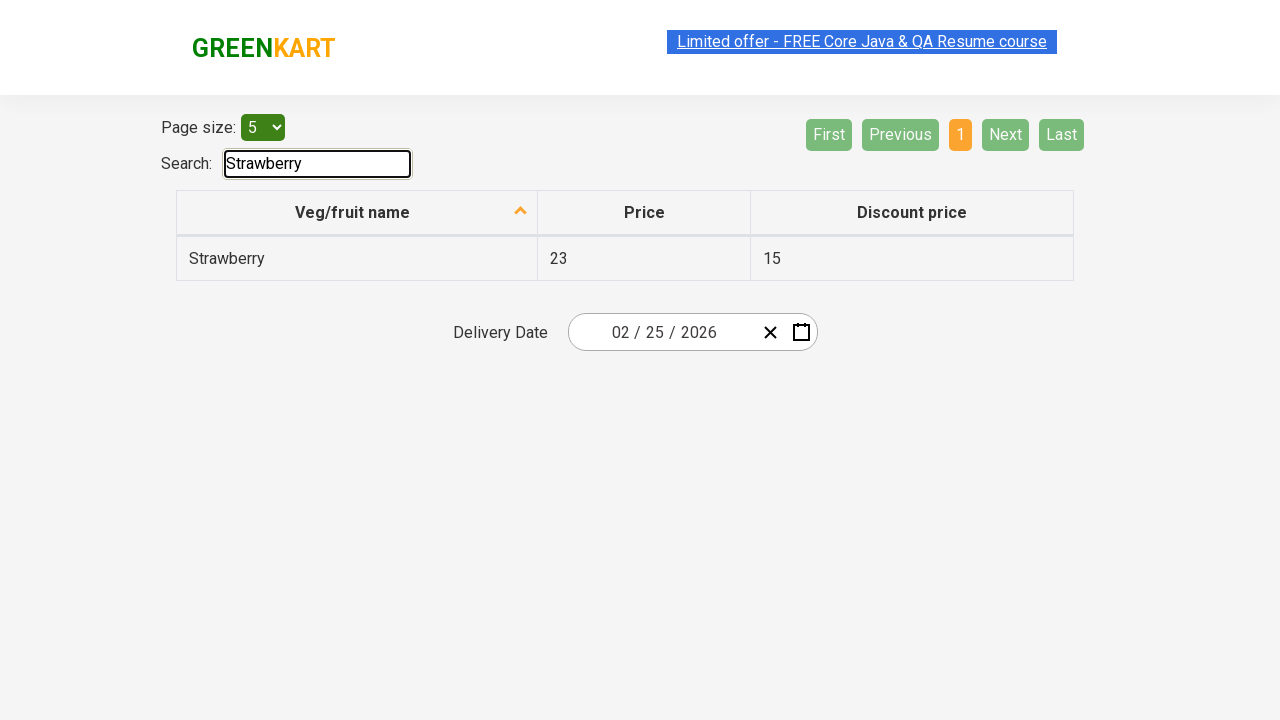

Retrieved filtered table items from first column
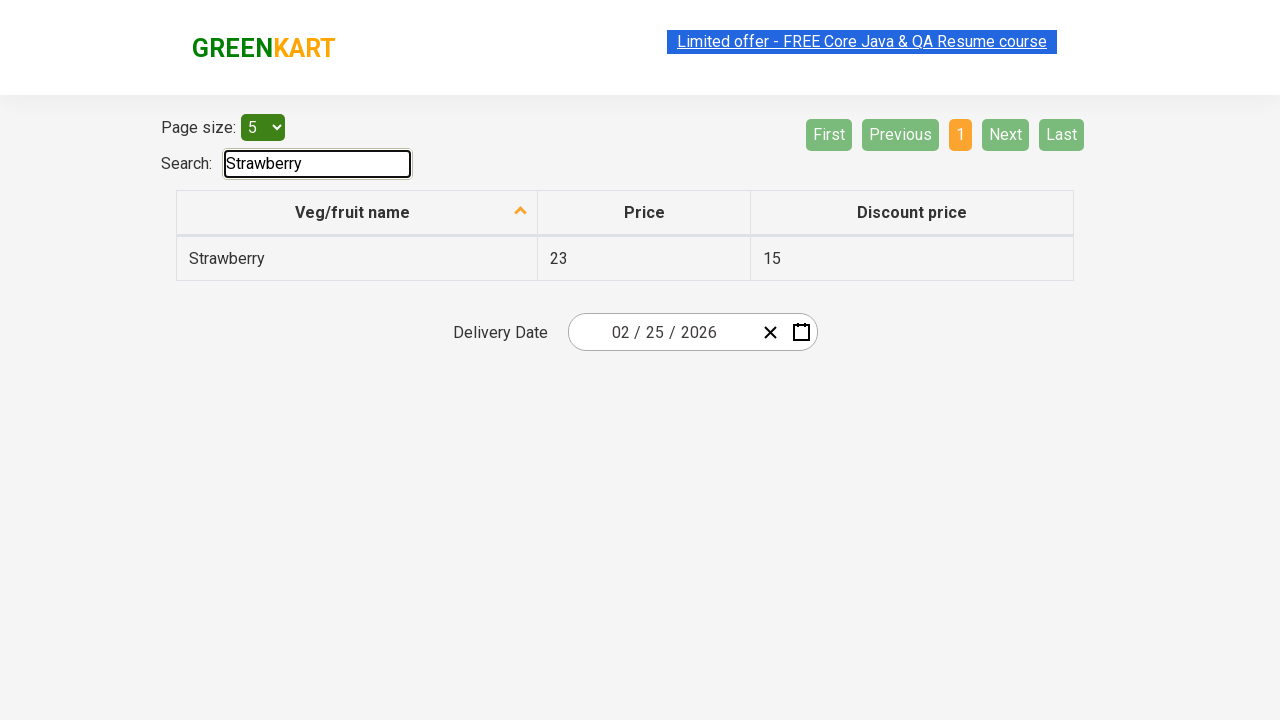

Verified that all filtered results contain 'Strawberry'
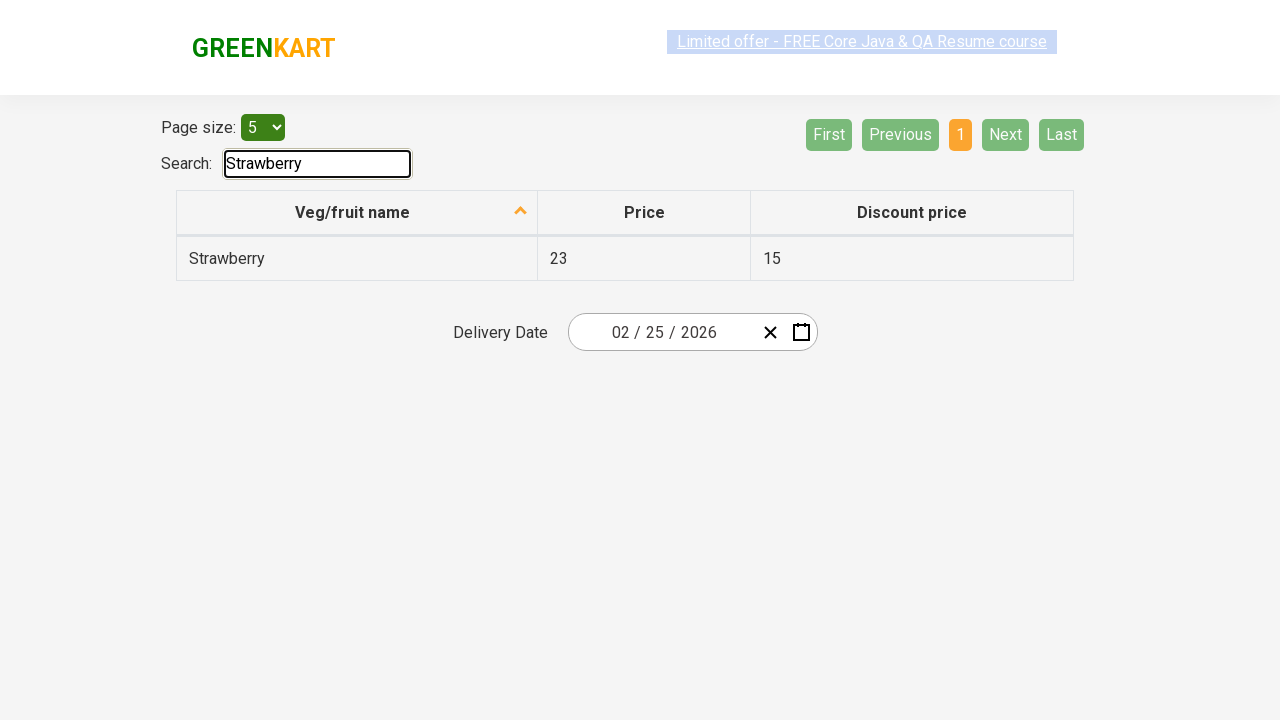

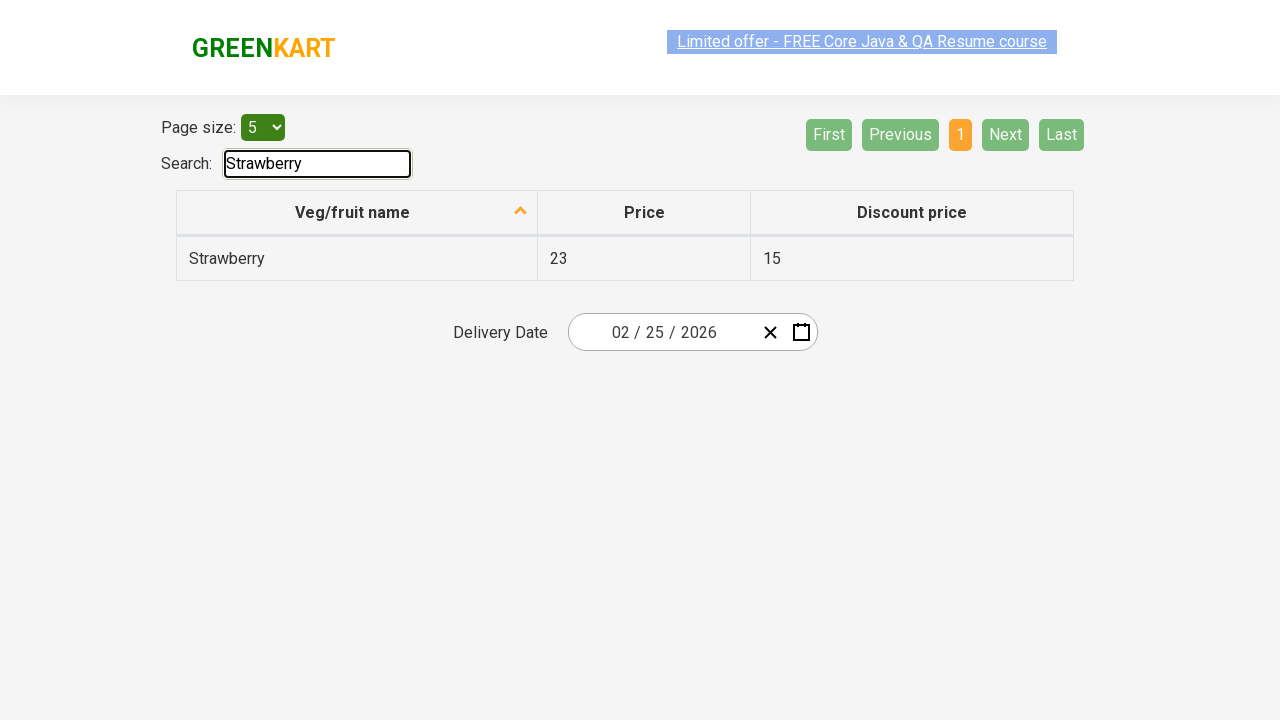